Navigates to Flipkart homepage and waits for the page to load

Starting URL: https://Flipkart.com

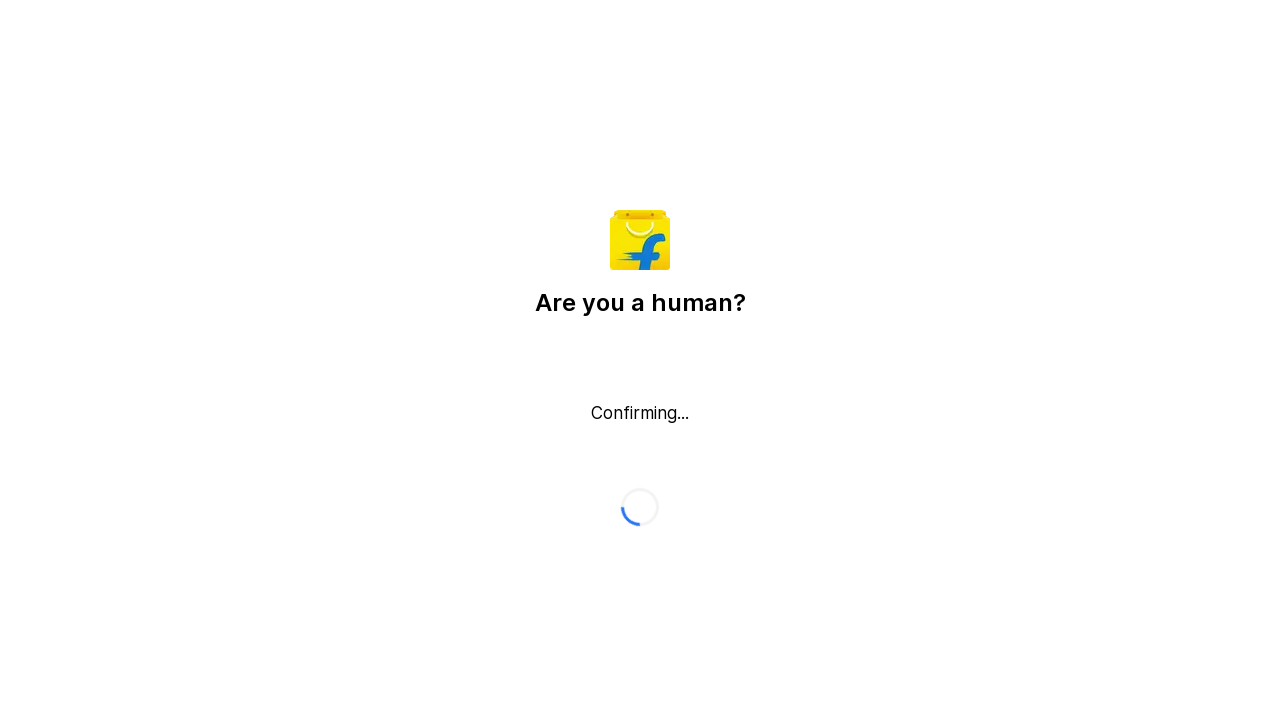

Navigated to Flipkart homepage and waited for DOM to load
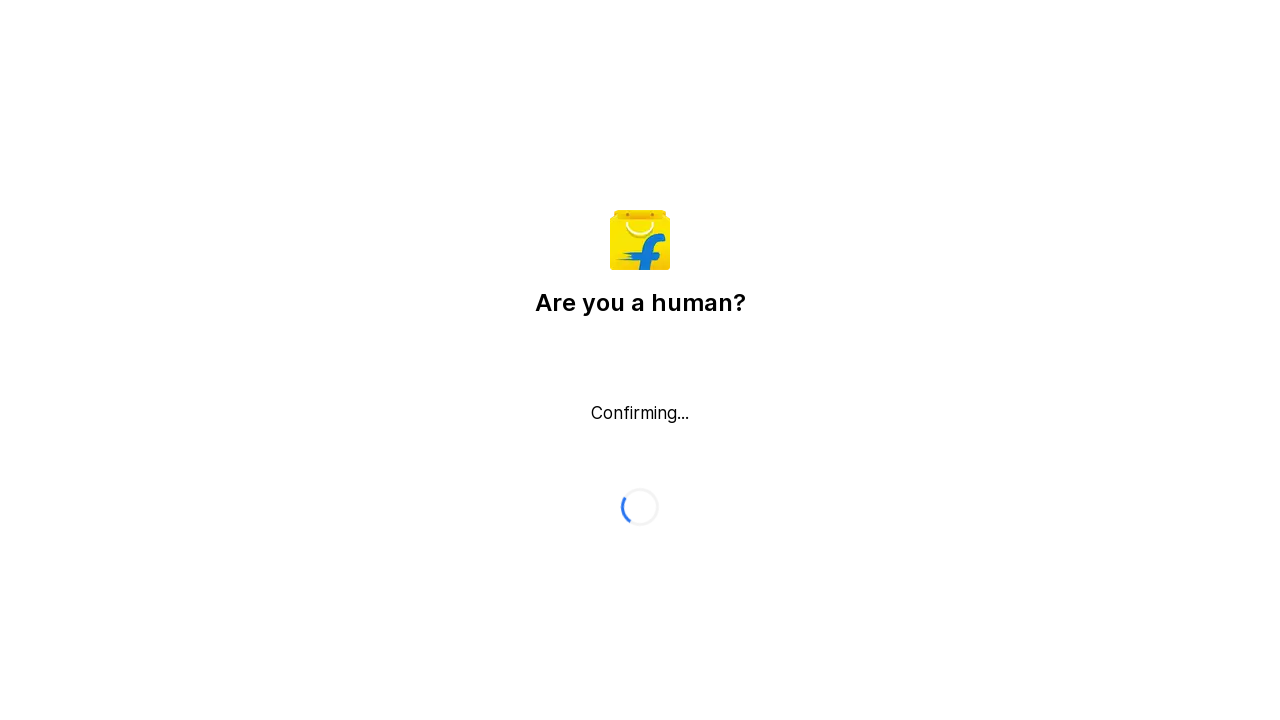

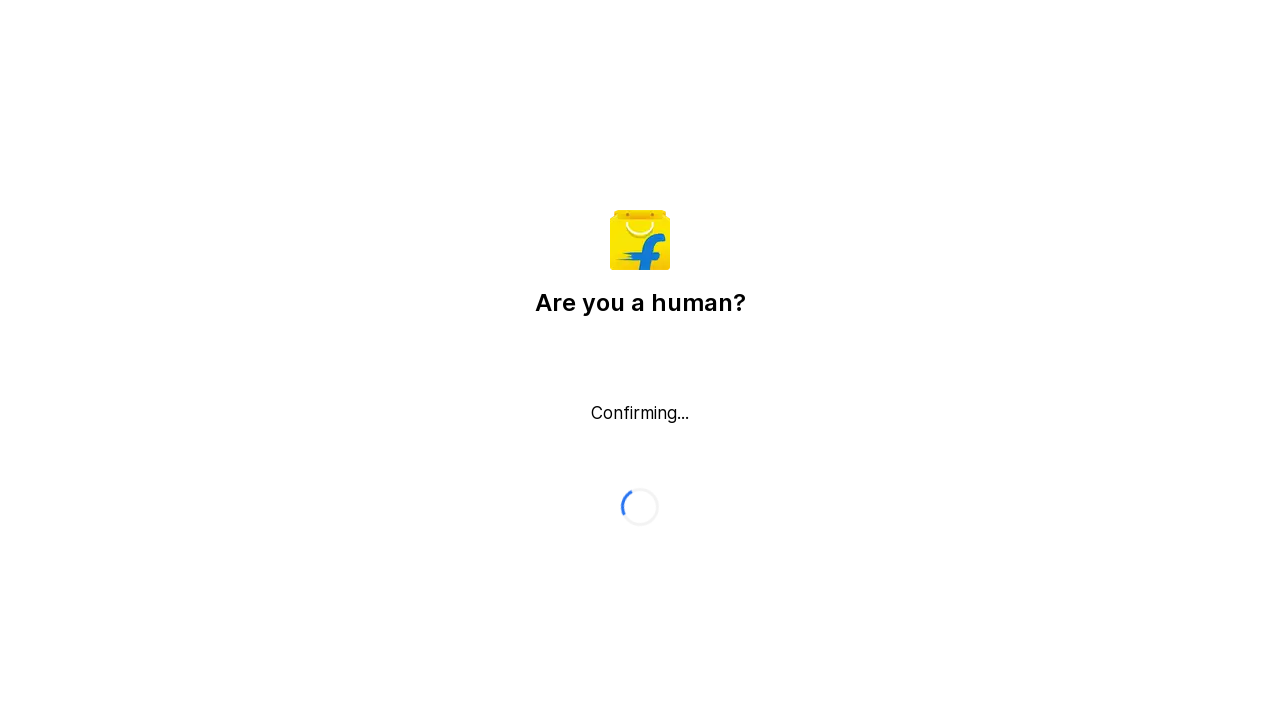